Tests a registration form by filling in required fields (first name, last name, email) and submitting, then verifying the success message is displayed.

Starting URL: http://suninjuly.github.io/registration1.html

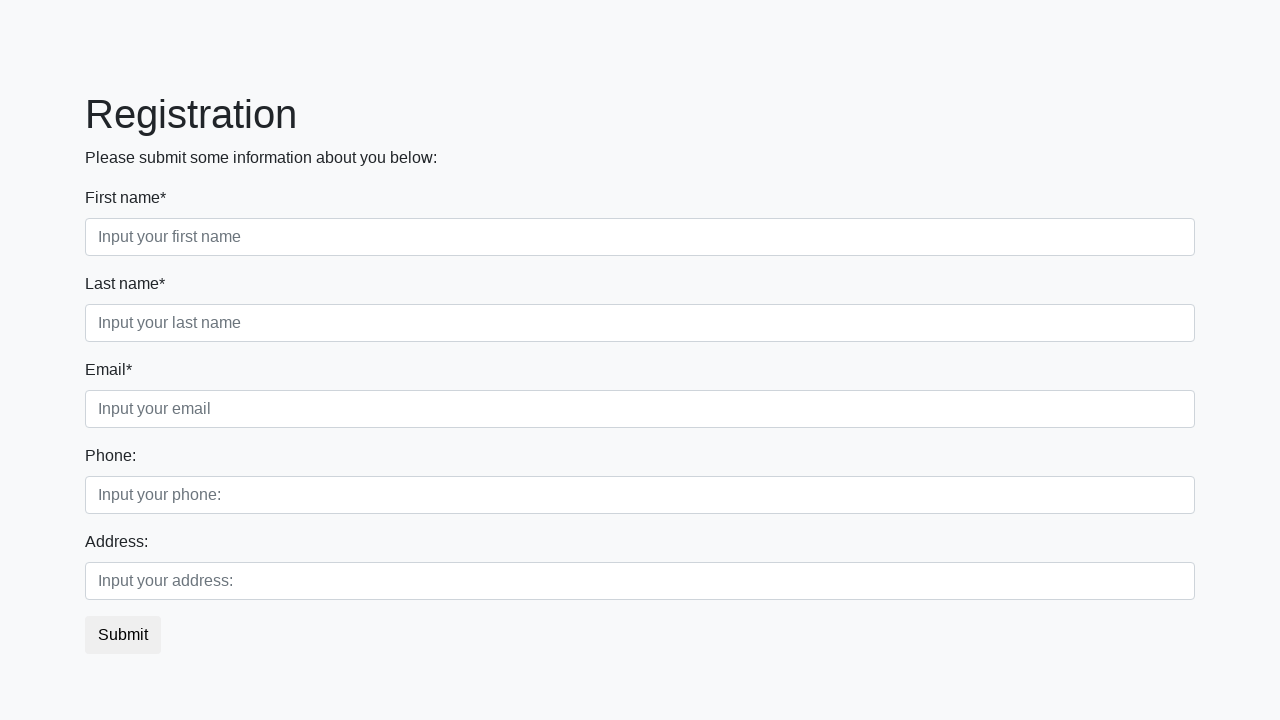

Filled first name field with 'John' on //div[1]/input[@required]
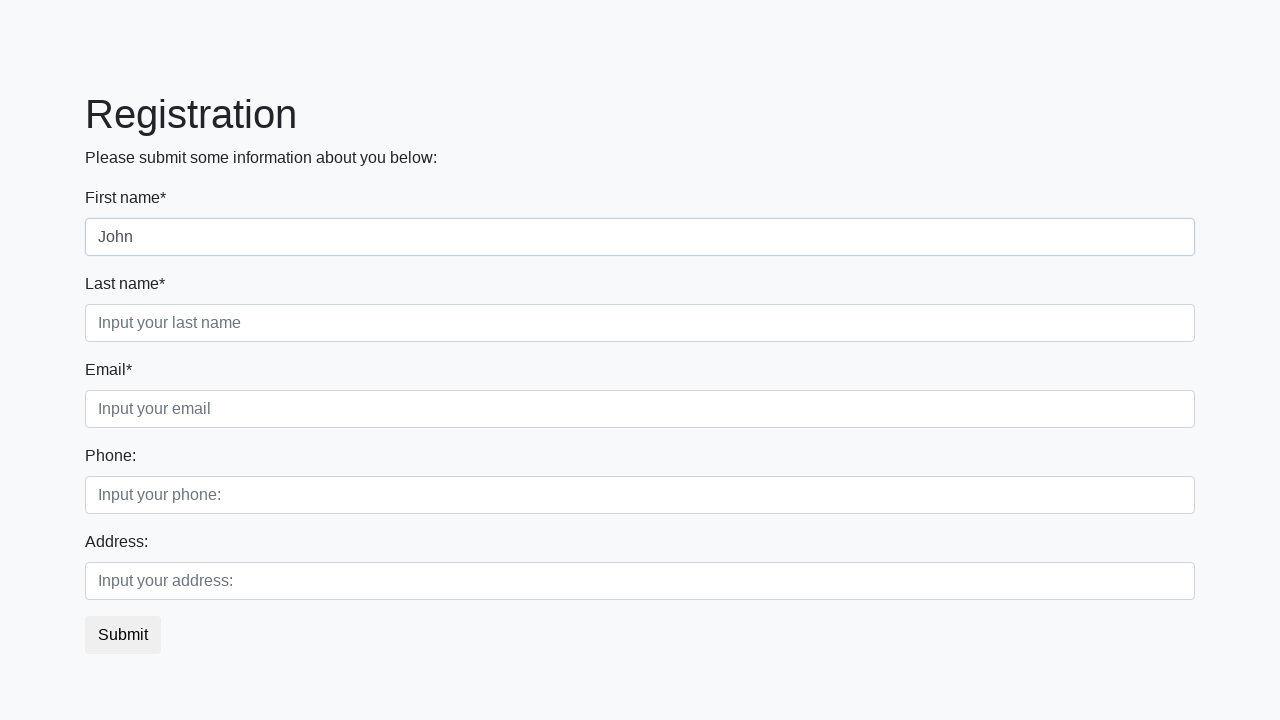

Filled last name field with 'Konor' on //div[2]/input[@required]
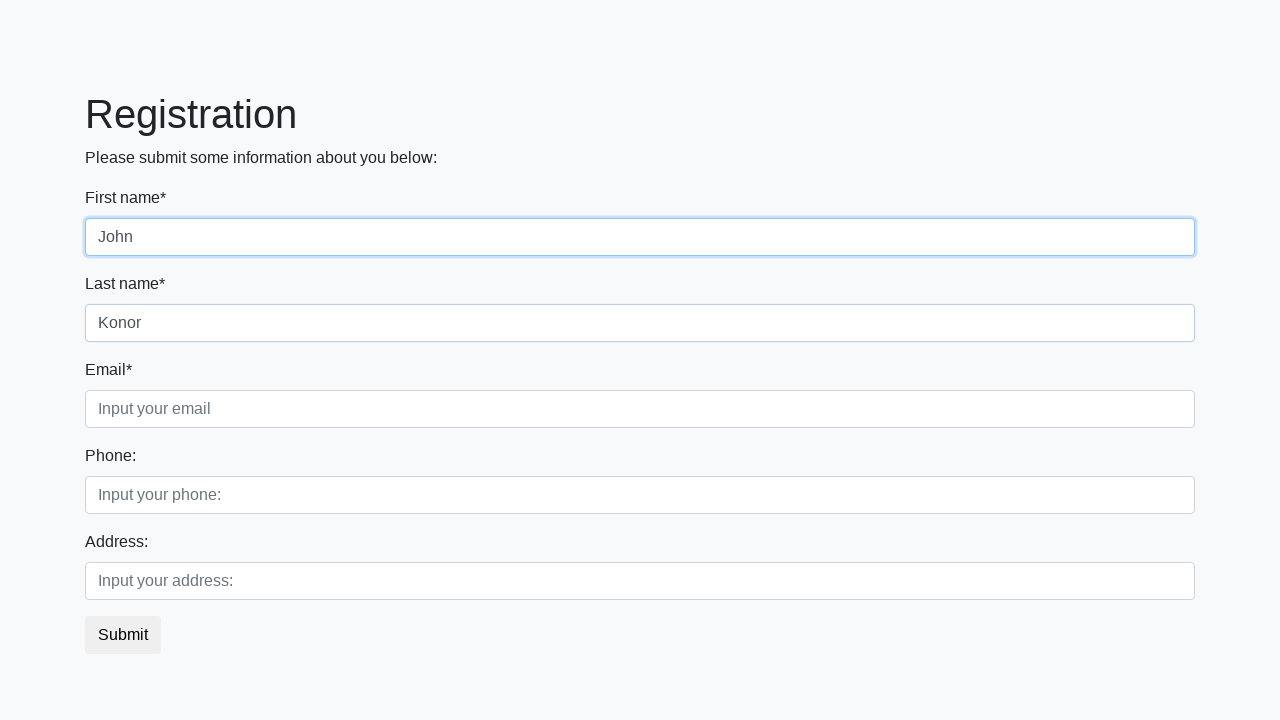

Filled email field with 'Terminator900@gmail.com' on //div[3]/input[@required]
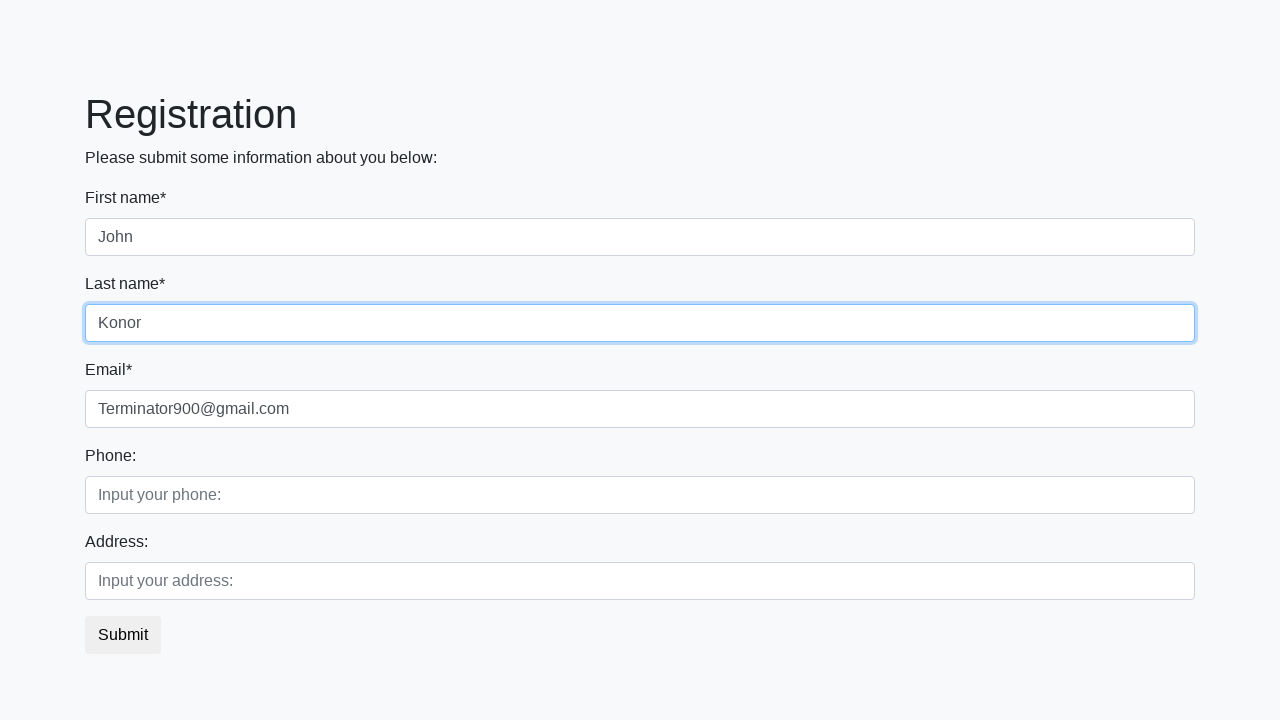

Clicked submit button to register at (123, 635) on button.btn
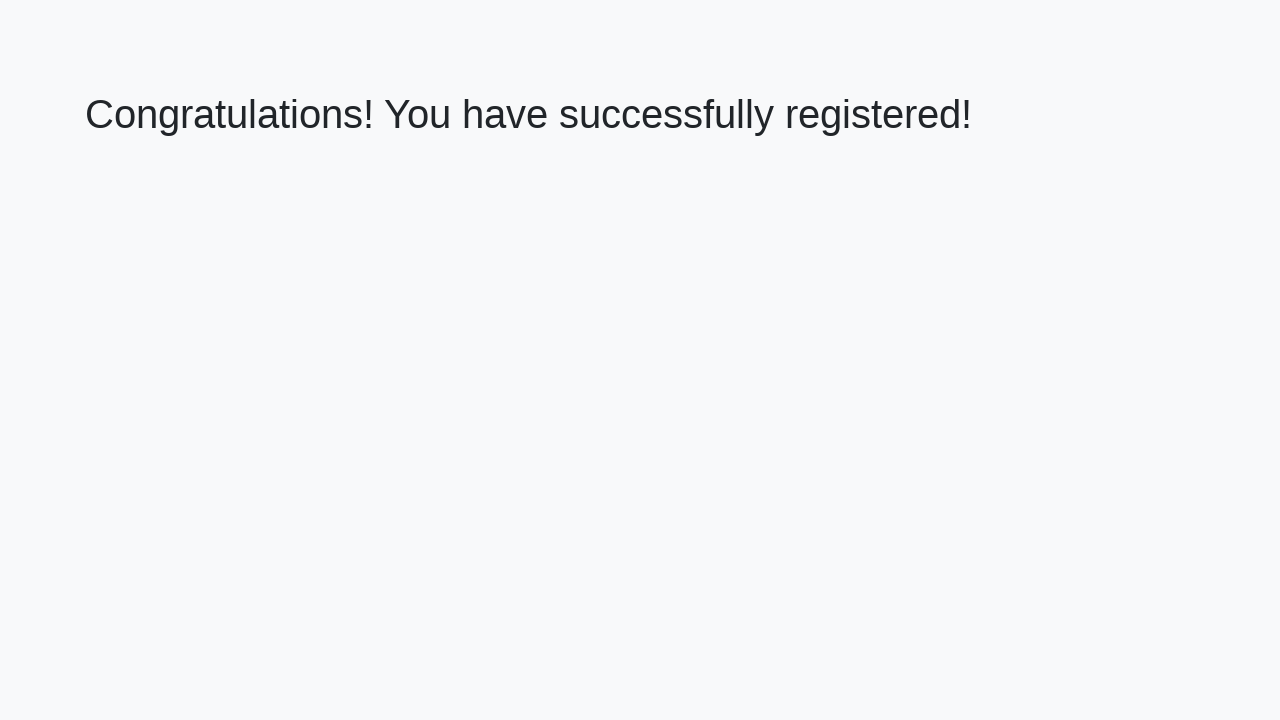

Success message heading loaded
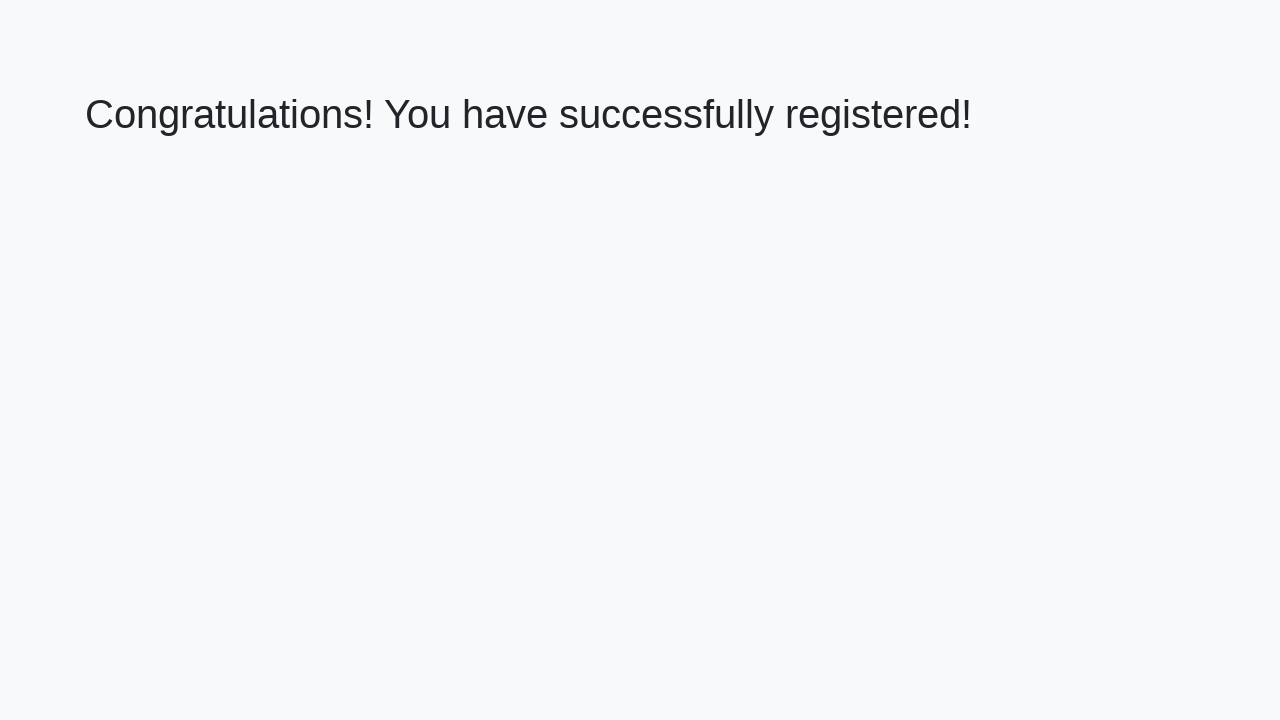

Extracted welcome text: 'Congratulations! You have successfully registered!'
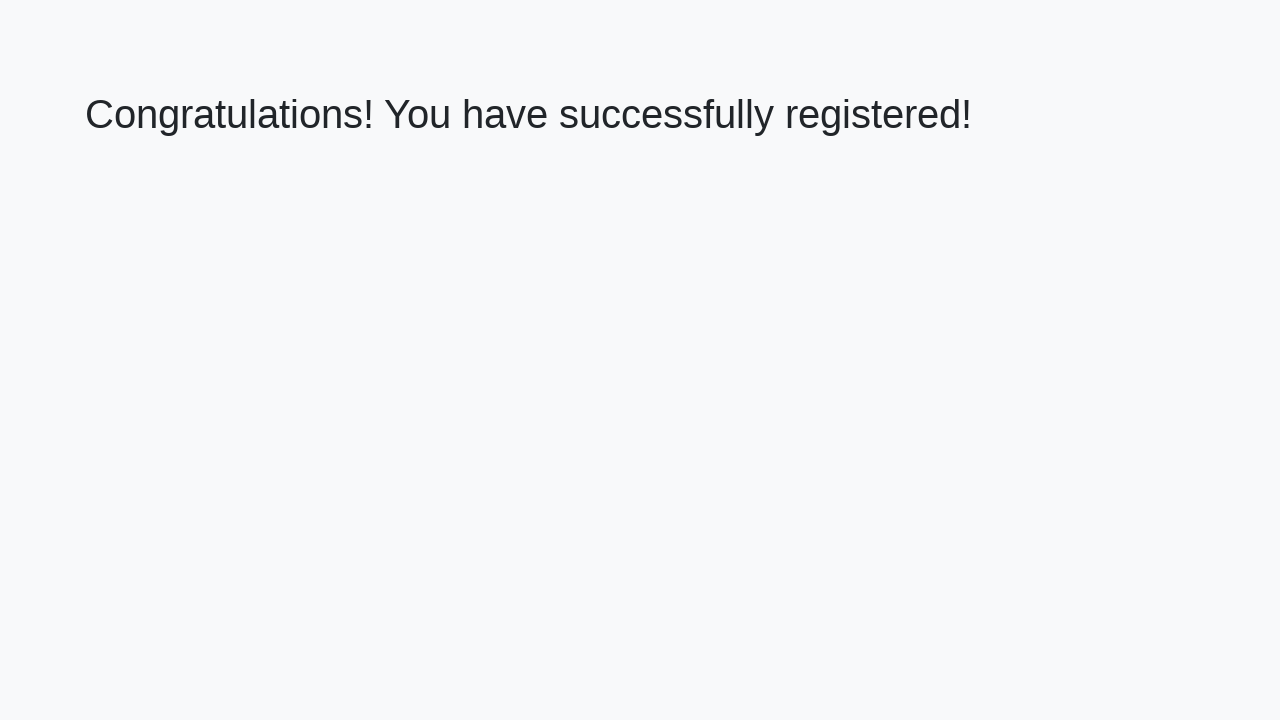

Verified success message is correct
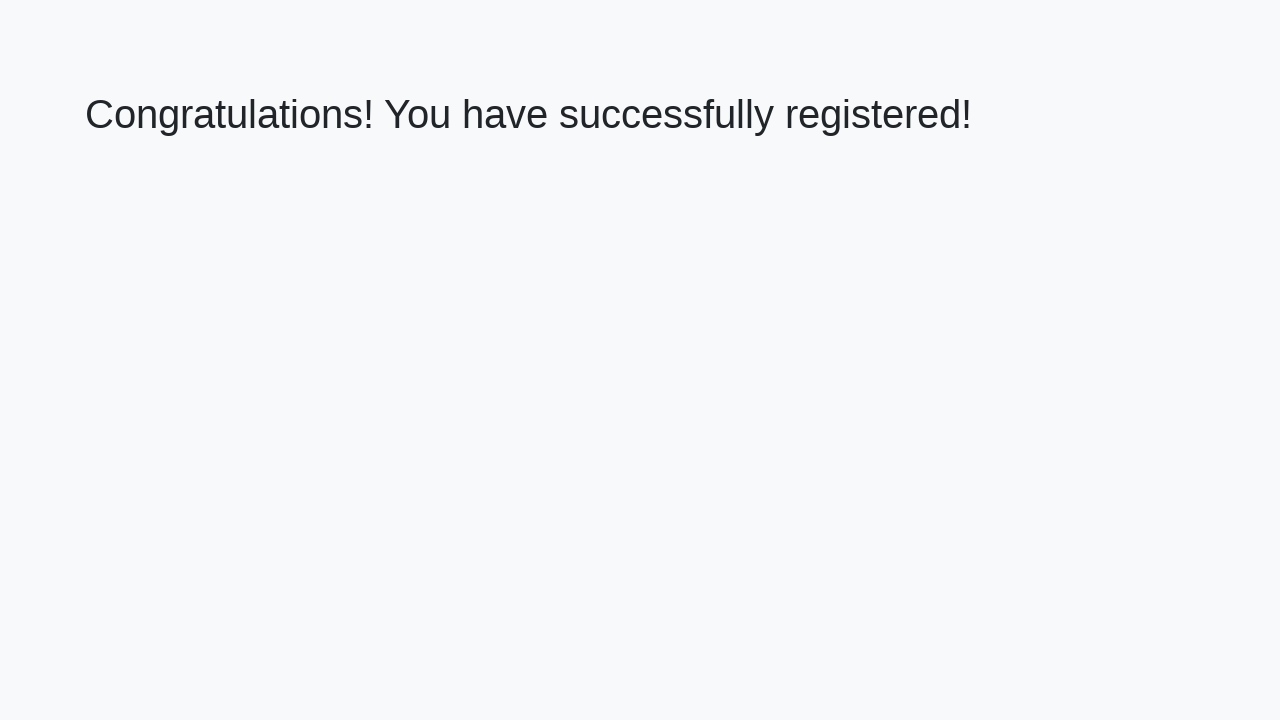

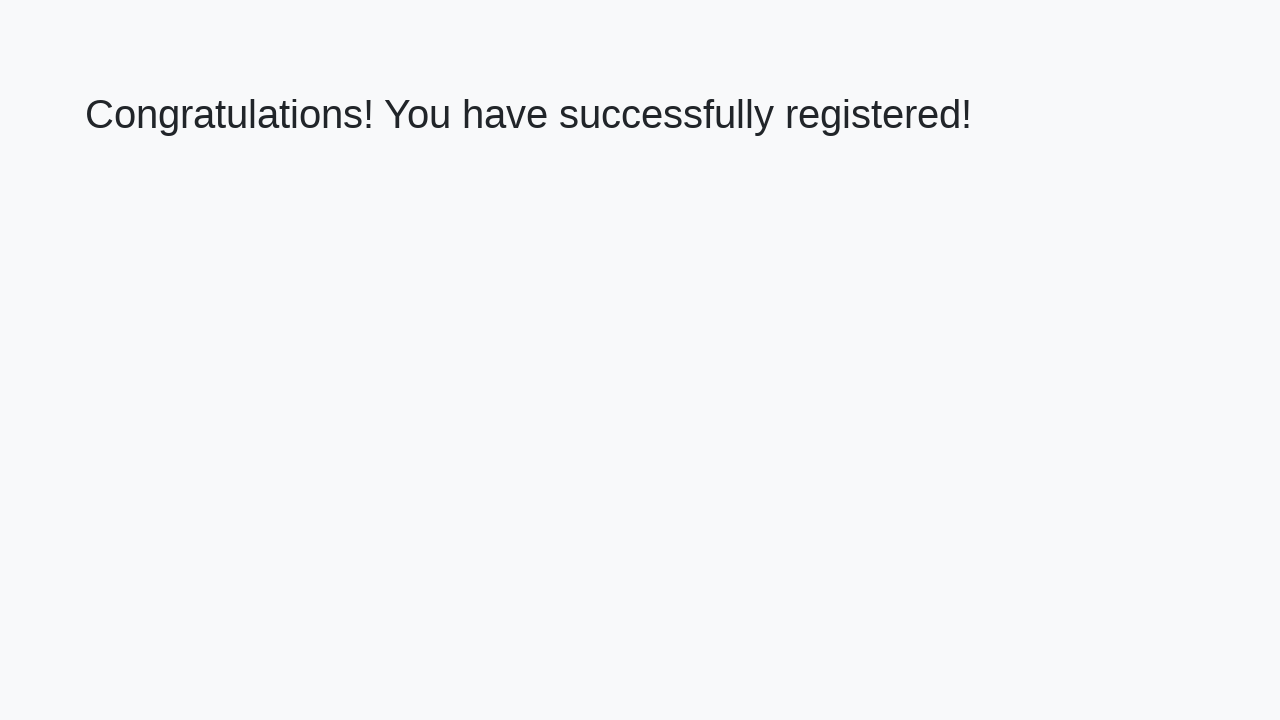